Tests textbox input by entering a string into the autocomplete field

Starting URL: https://rahulshettyacademy.com/AutomationPractice

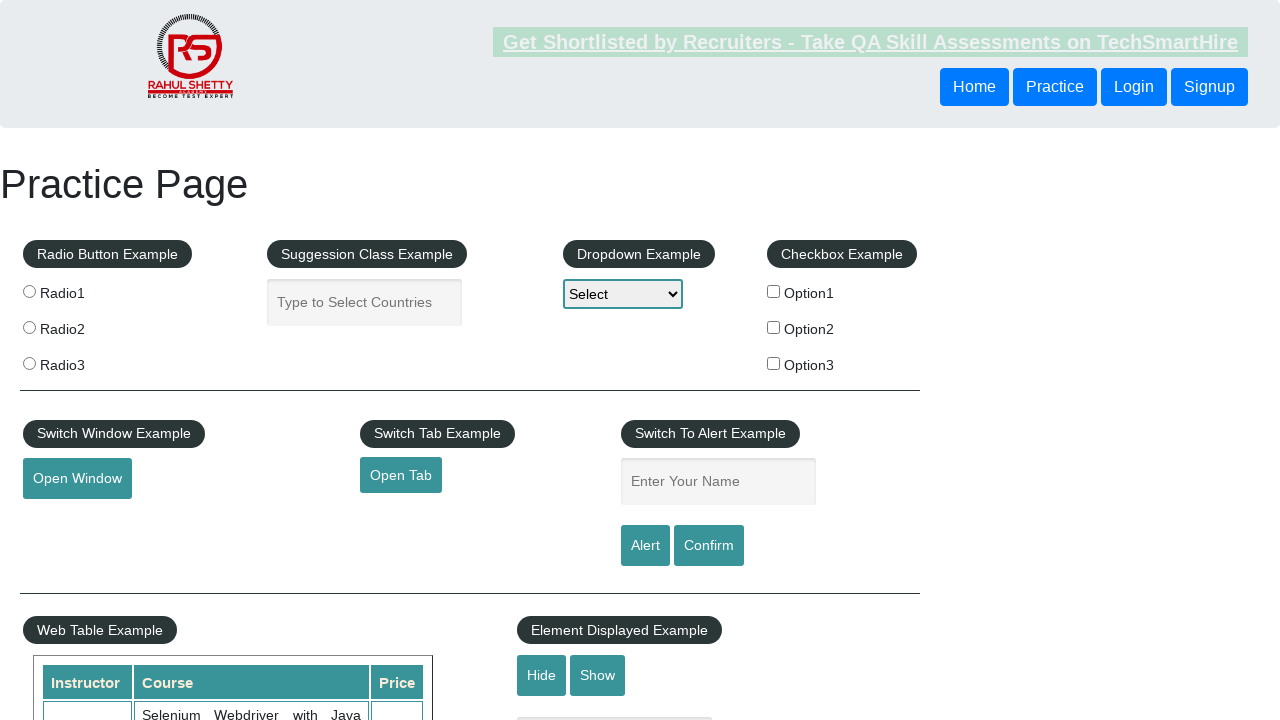

Navigated to AutomationPractice page
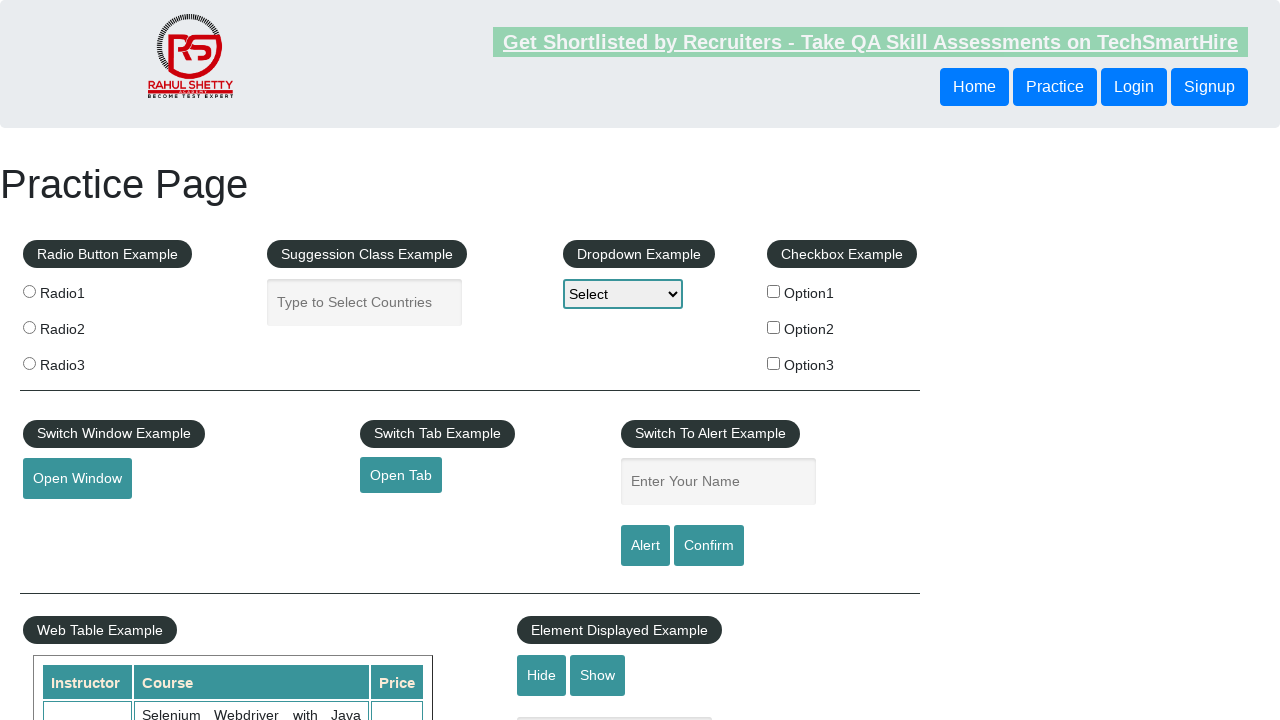

Entered 'Rudra is tester of the day' into autocomplete field on #autocomplete
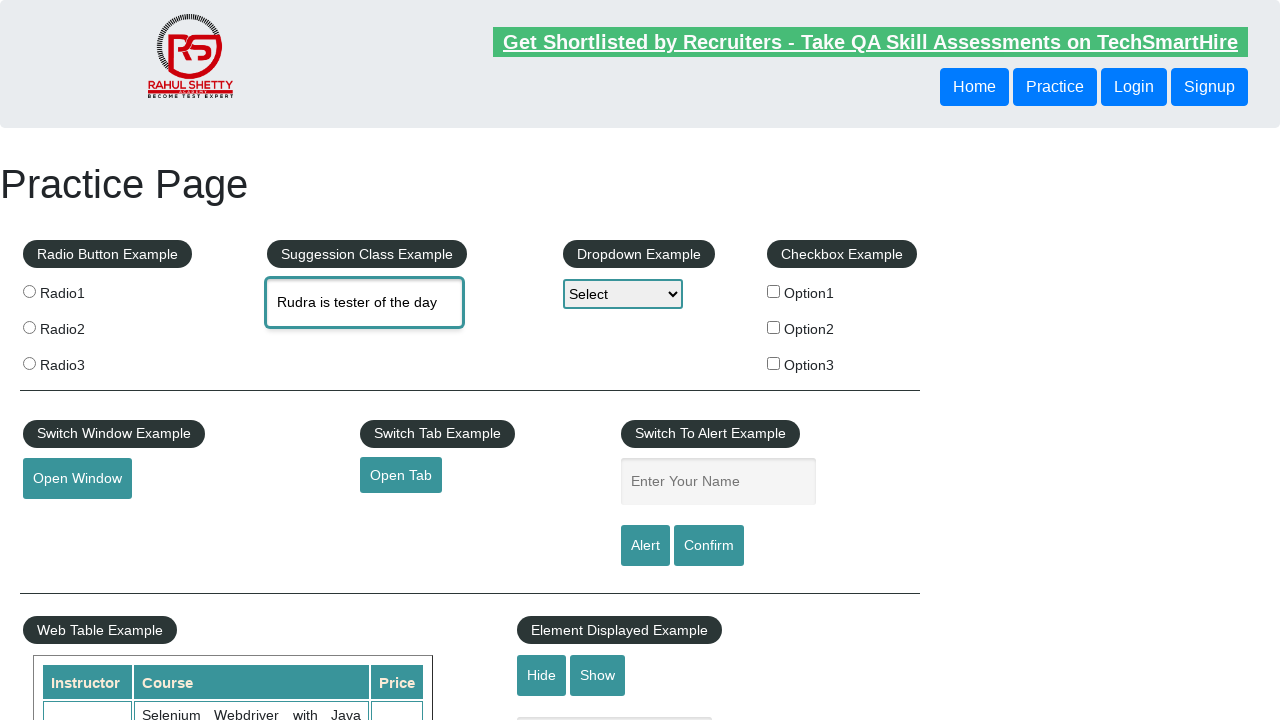

Waited 500ms for autocomplete field to process input
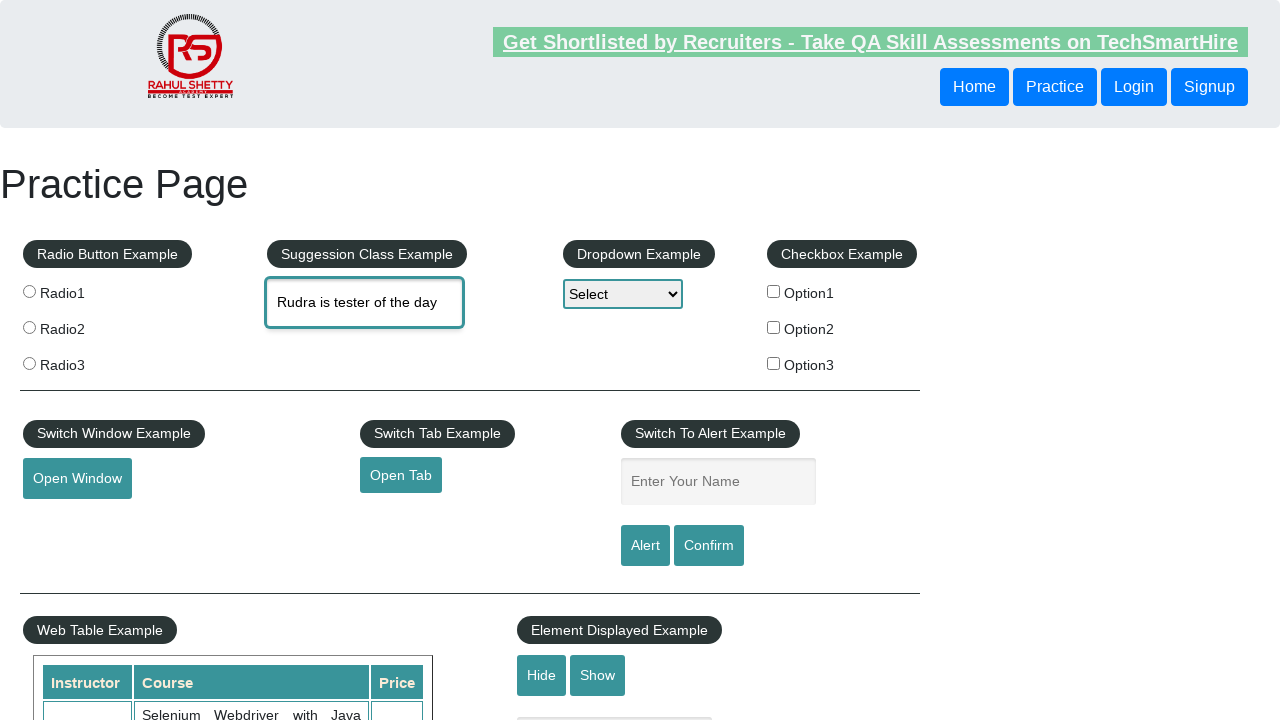

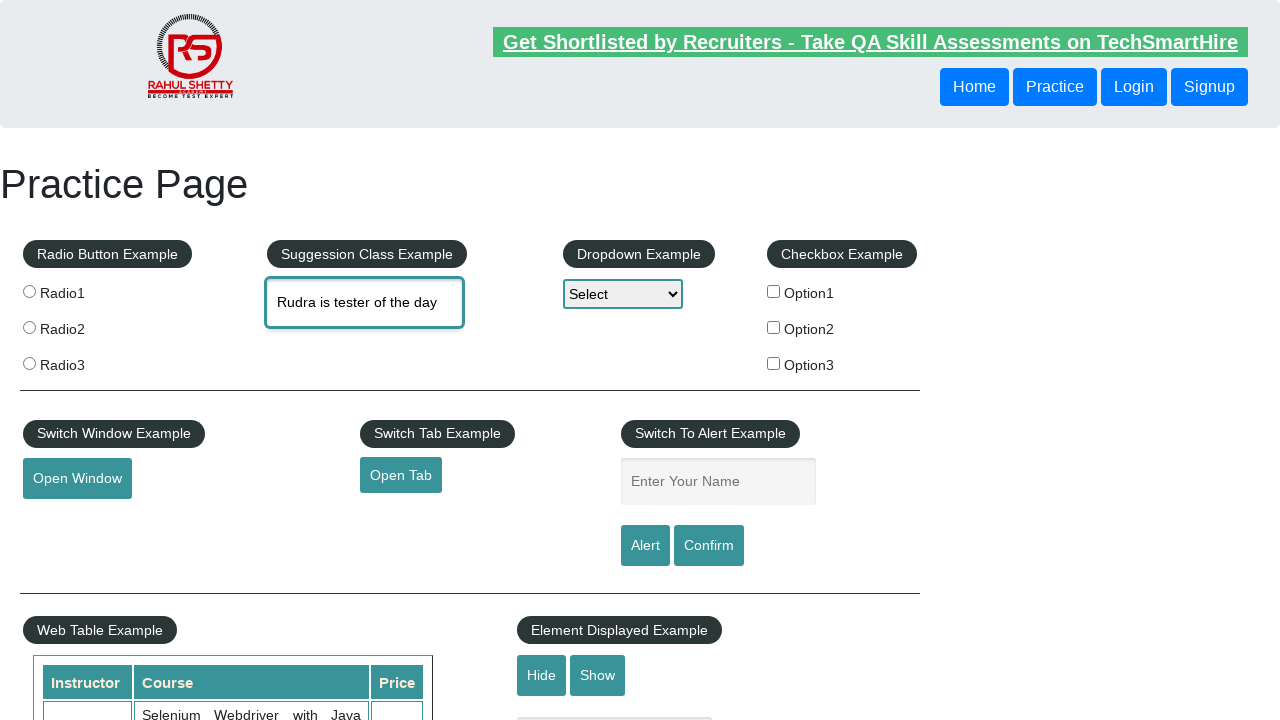